Tests the newsletter signup navigation by clicking on SIGN UP FOR SHOP.IST link

Starting URL: https://www.shopist.io/

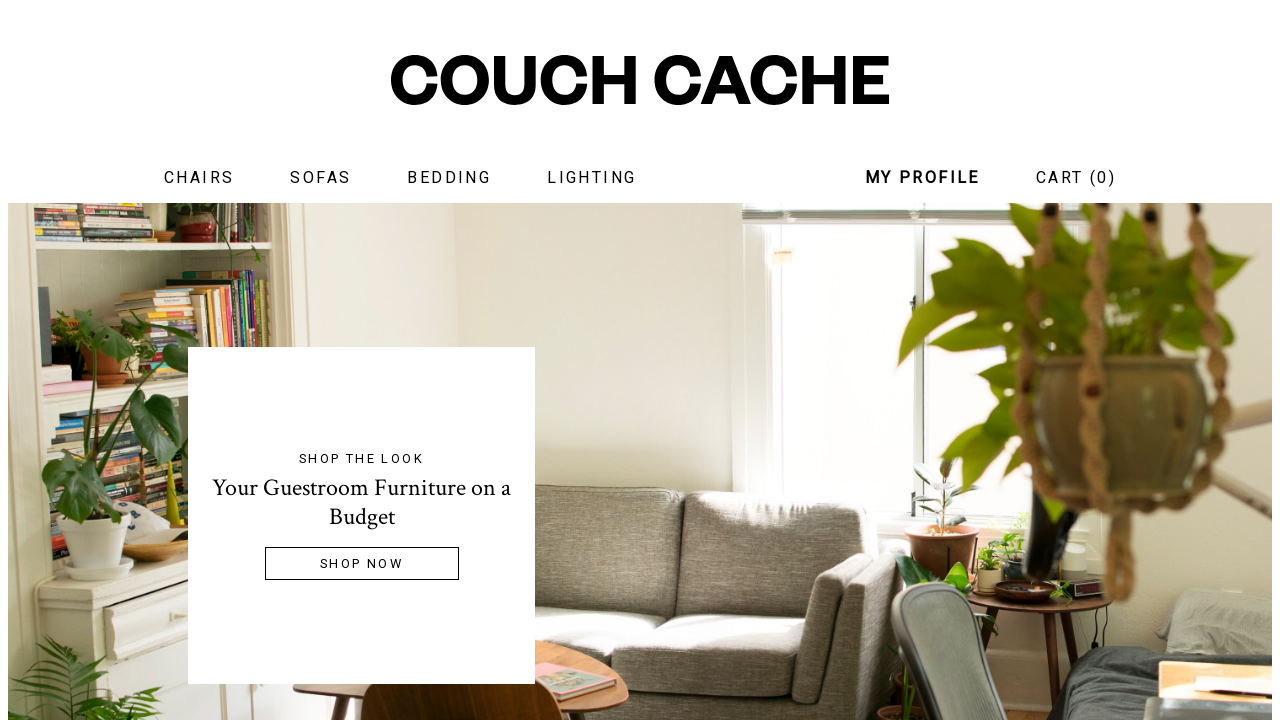

Clicked on 'SIGN UP FOR SHOP.IST' link to navigate to newsletter signup at (589, 536) on internal:text="SIGN UP FOR SHOP.IST"i >> nth=0
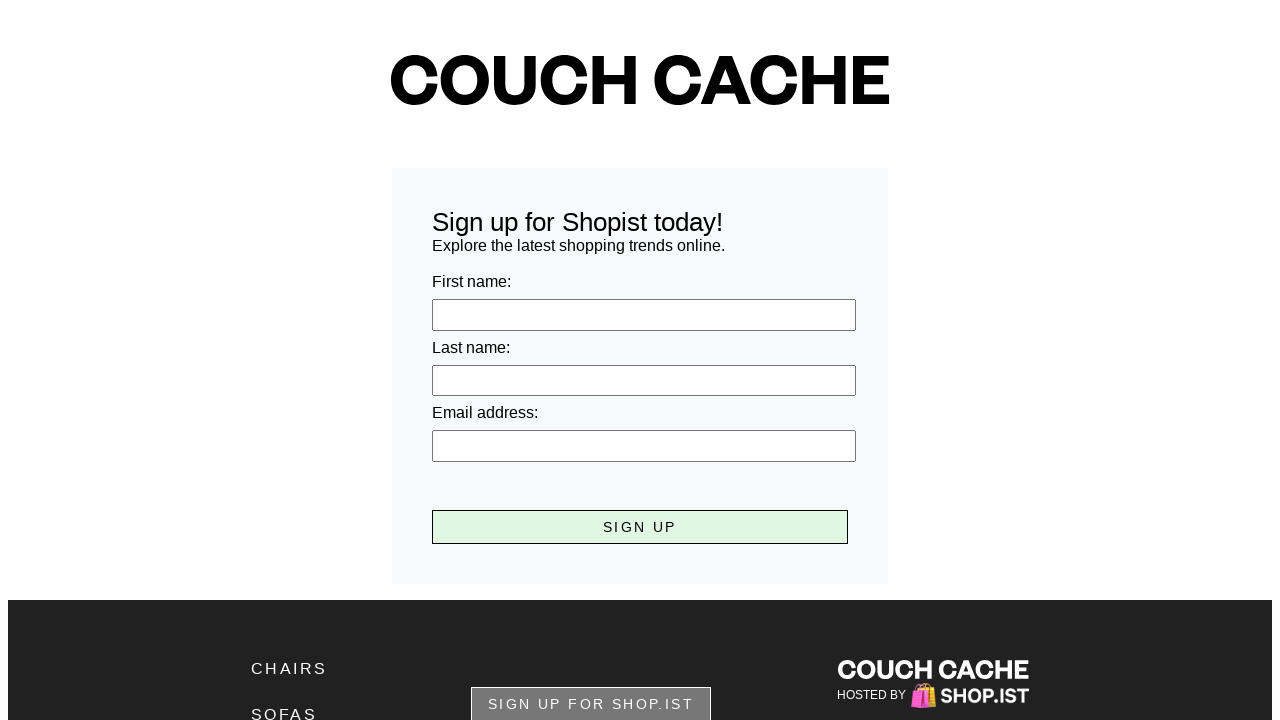

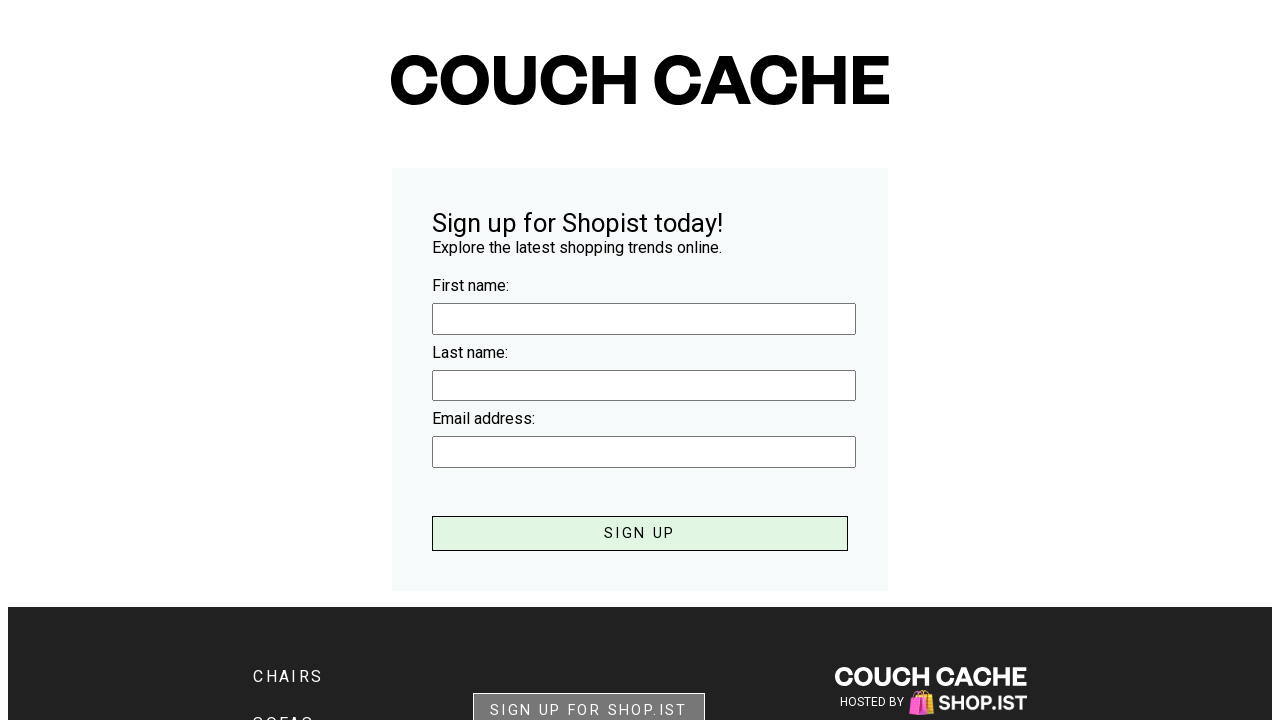